Navigates to automation practice page and waits for content to load

Starting URL: https://rahulshettyacademy.com/AutomationPractice/

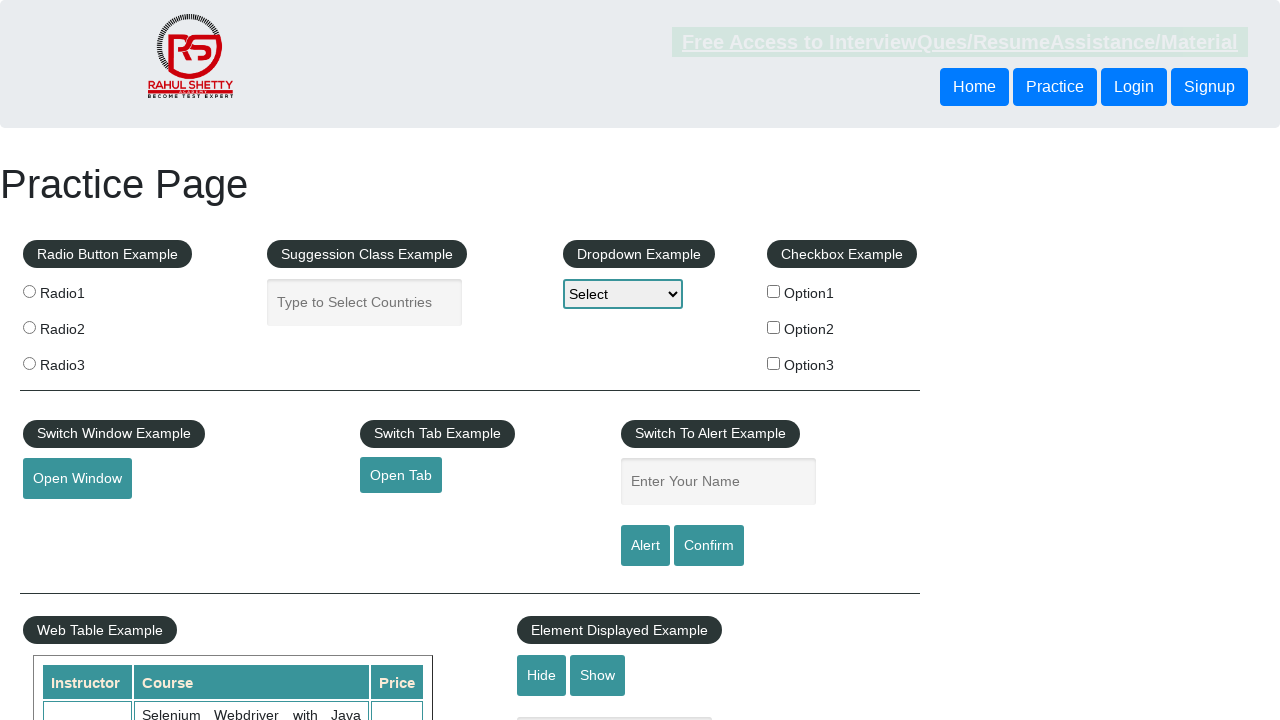

Navigated to automation practice page
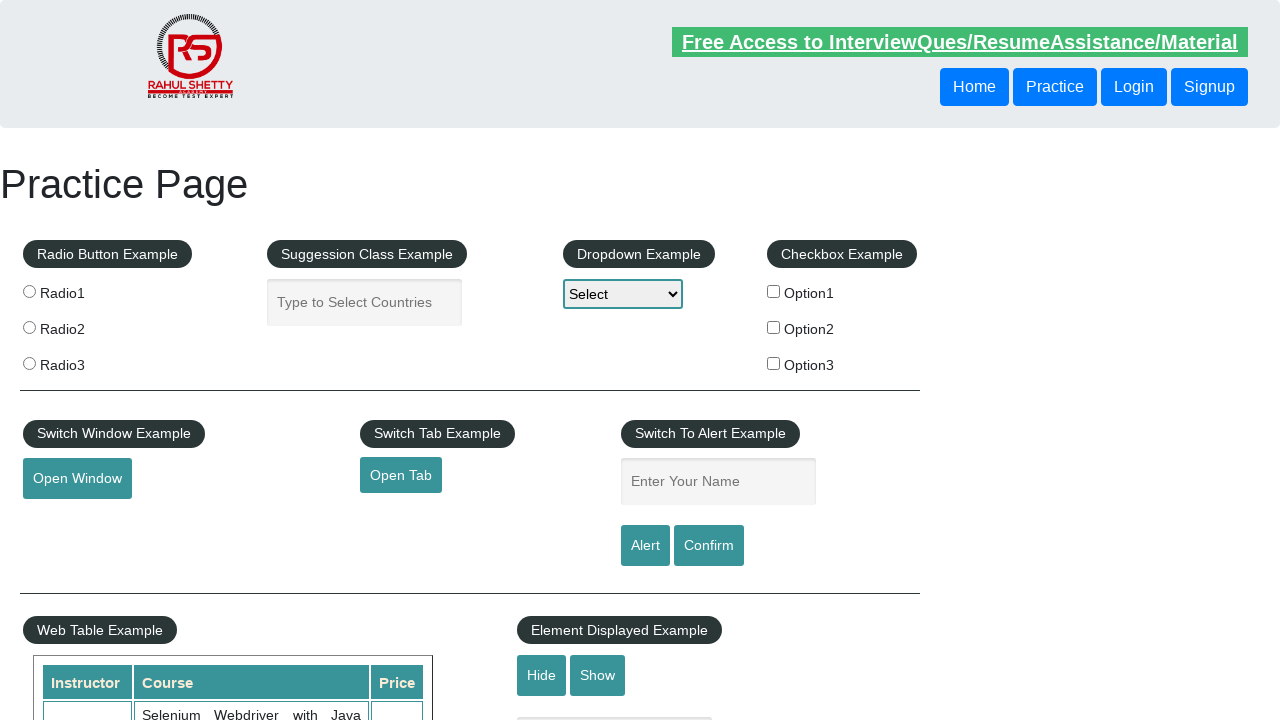

Page content loaded - DOM content ready
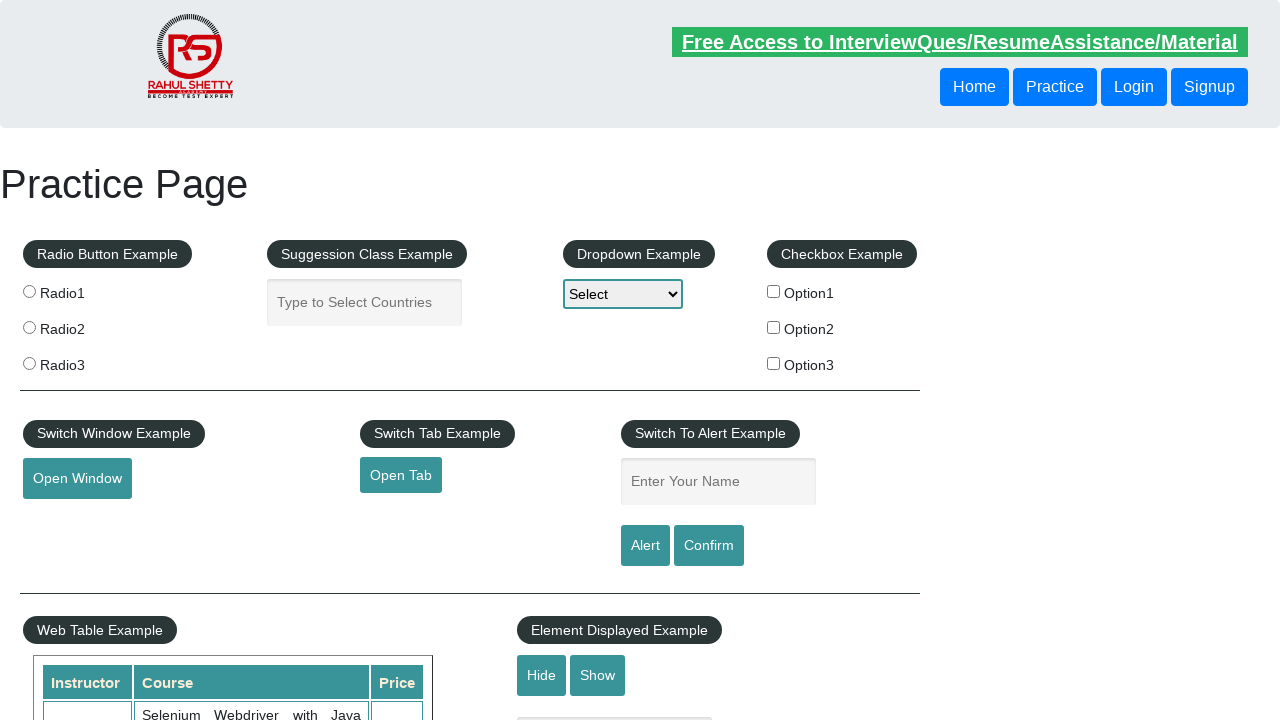

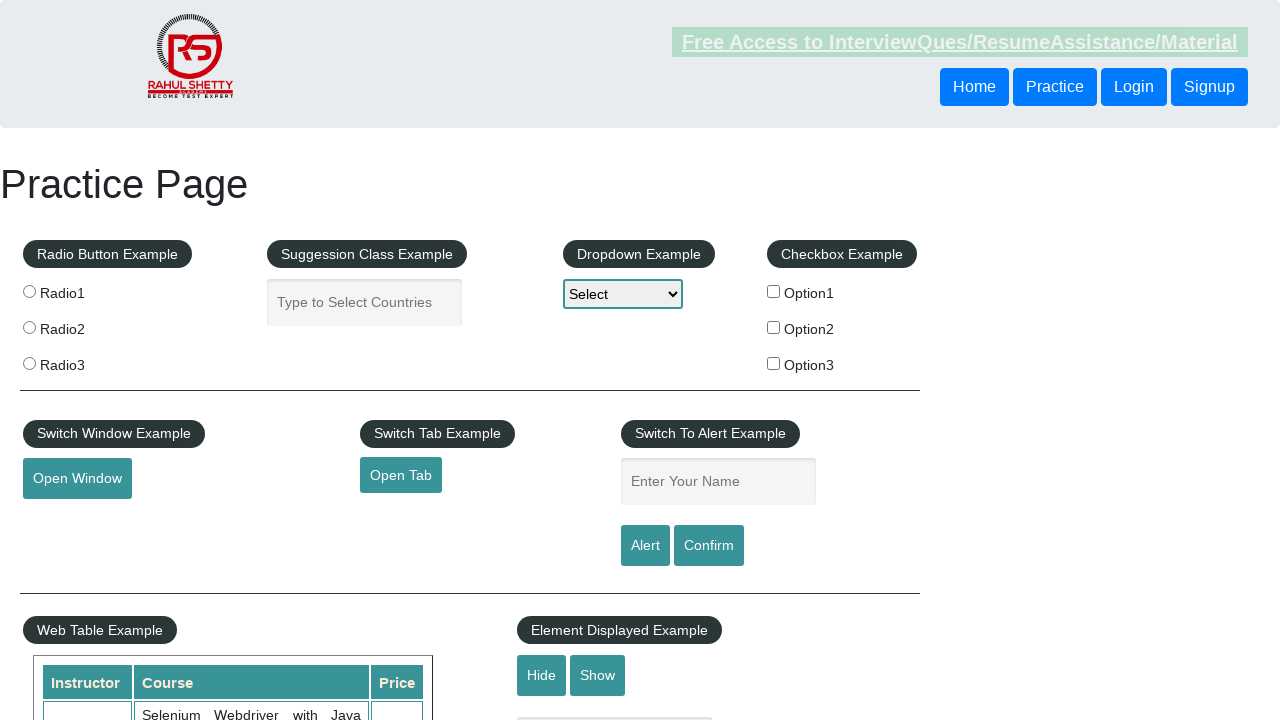